Tests simple JavaScript alert by clicking a button, verifying the alert message, and accepting it

Starting URL: https://demo.automationtesting.in/Alerts.html

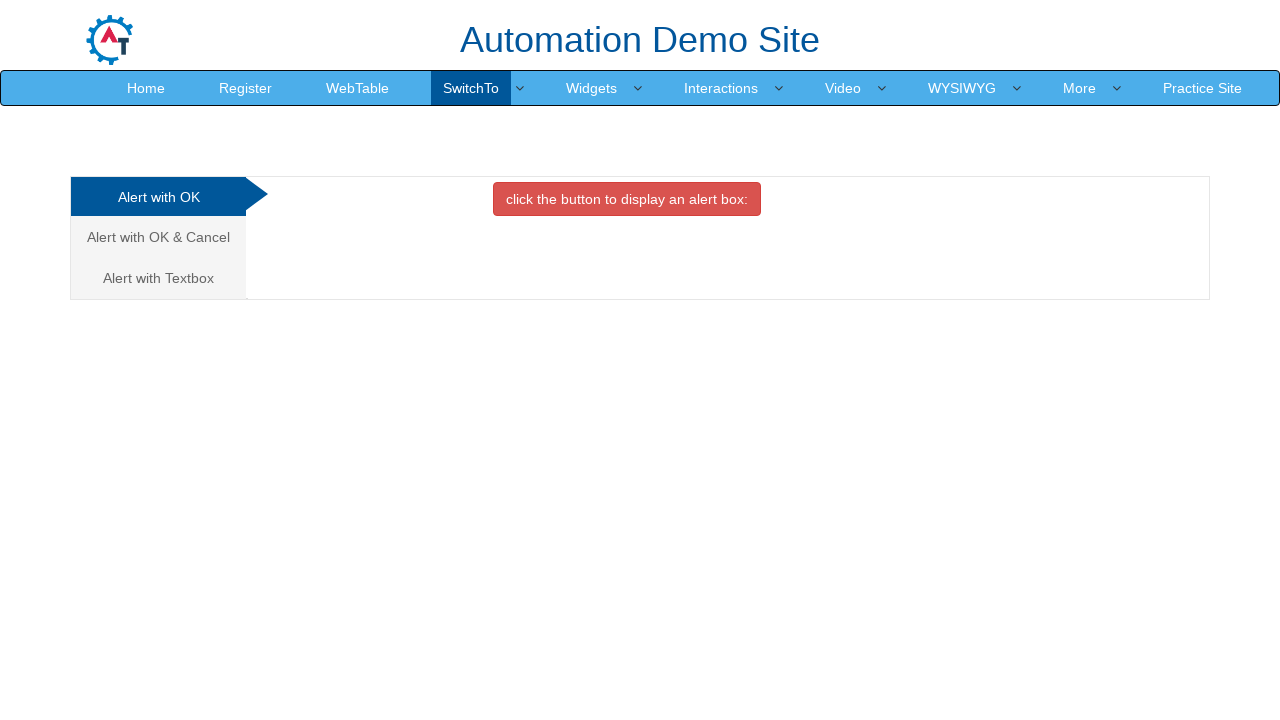

Clicked button to trigger simple alert at (627, 199) on xpath=//button[contains(text(),'alert box:')]
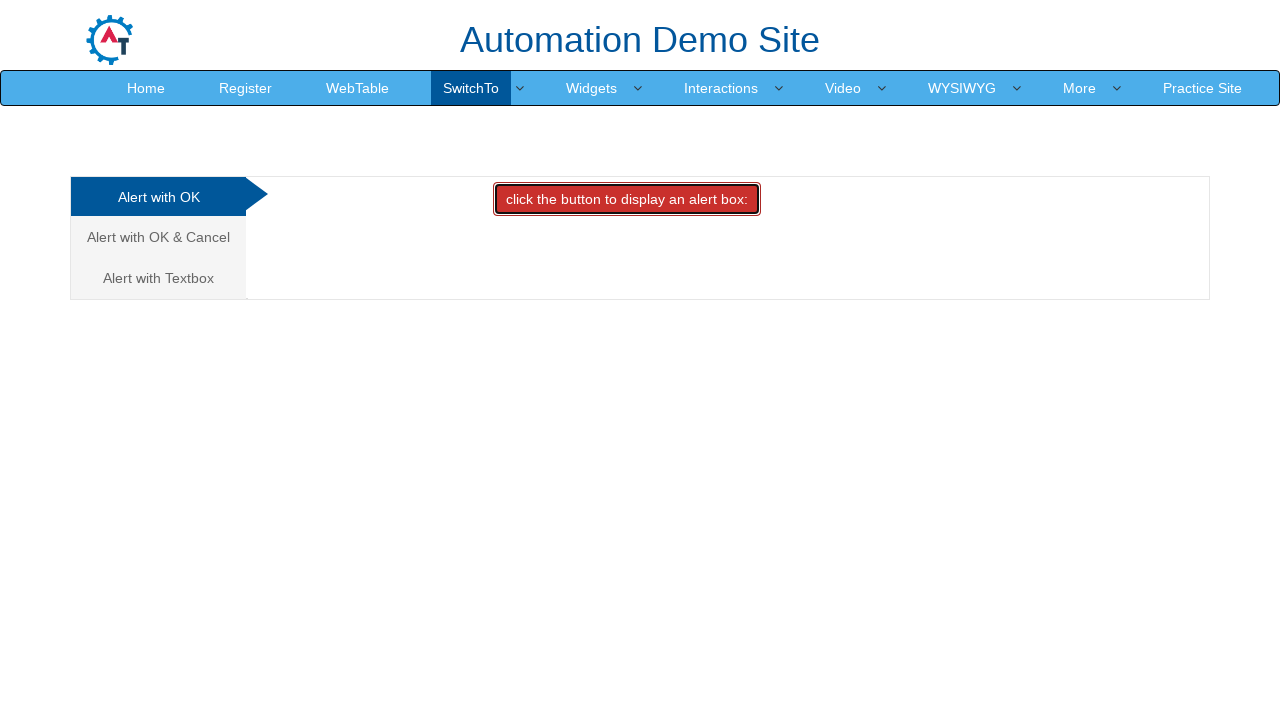

Set up dialog handler to accept the alert
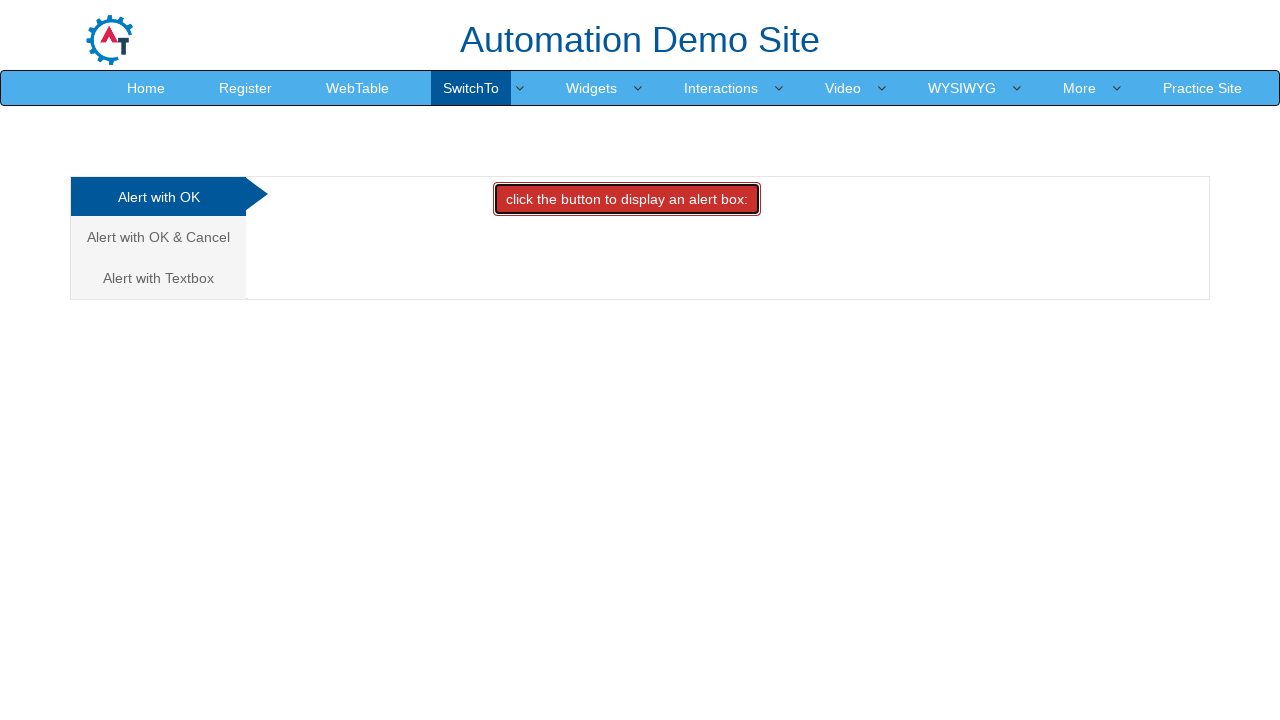

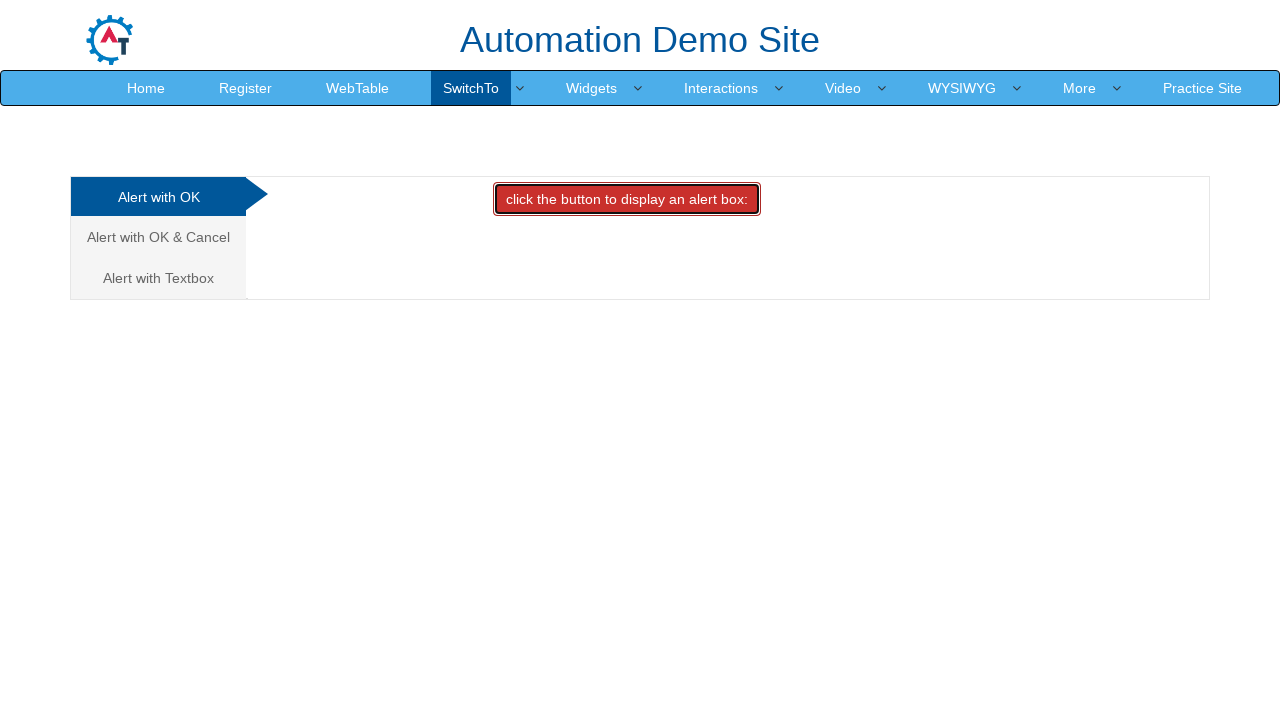